Navigates to the bimanywhere.com homepage and verifies the page loads

Starting URL: http://bimanywhere.com/

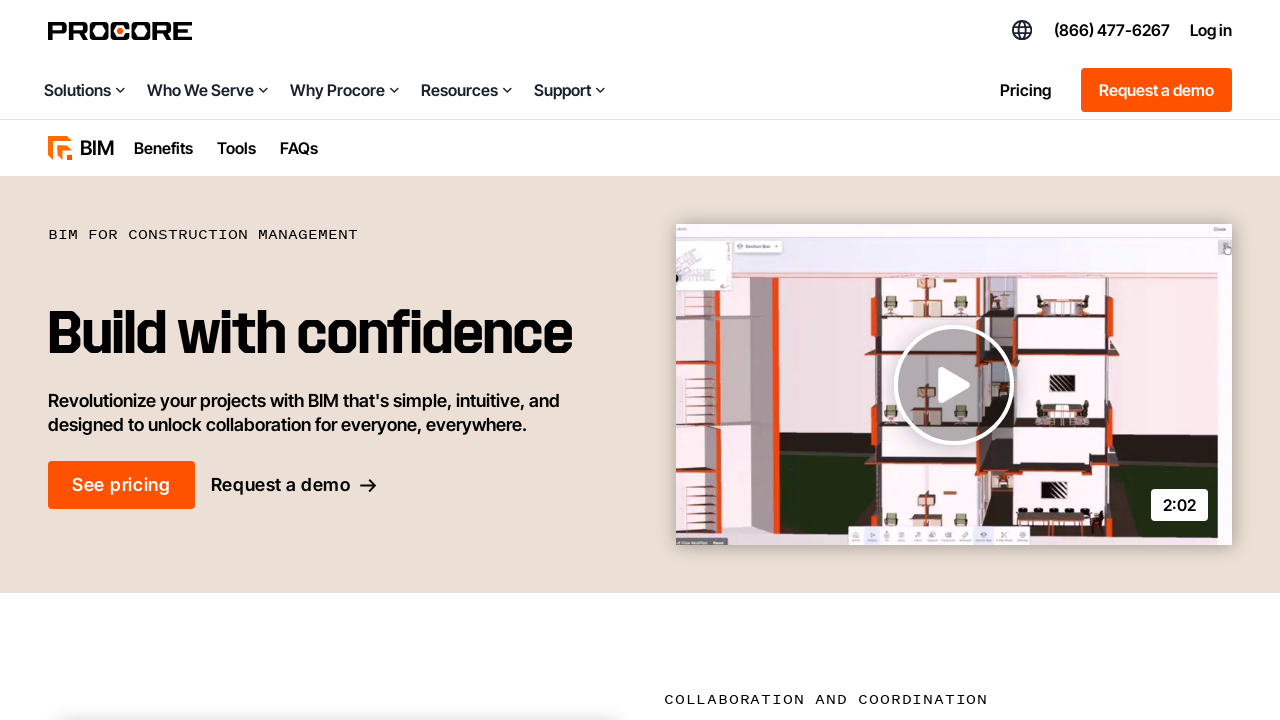

Waited for page to reach domcontentloaded state
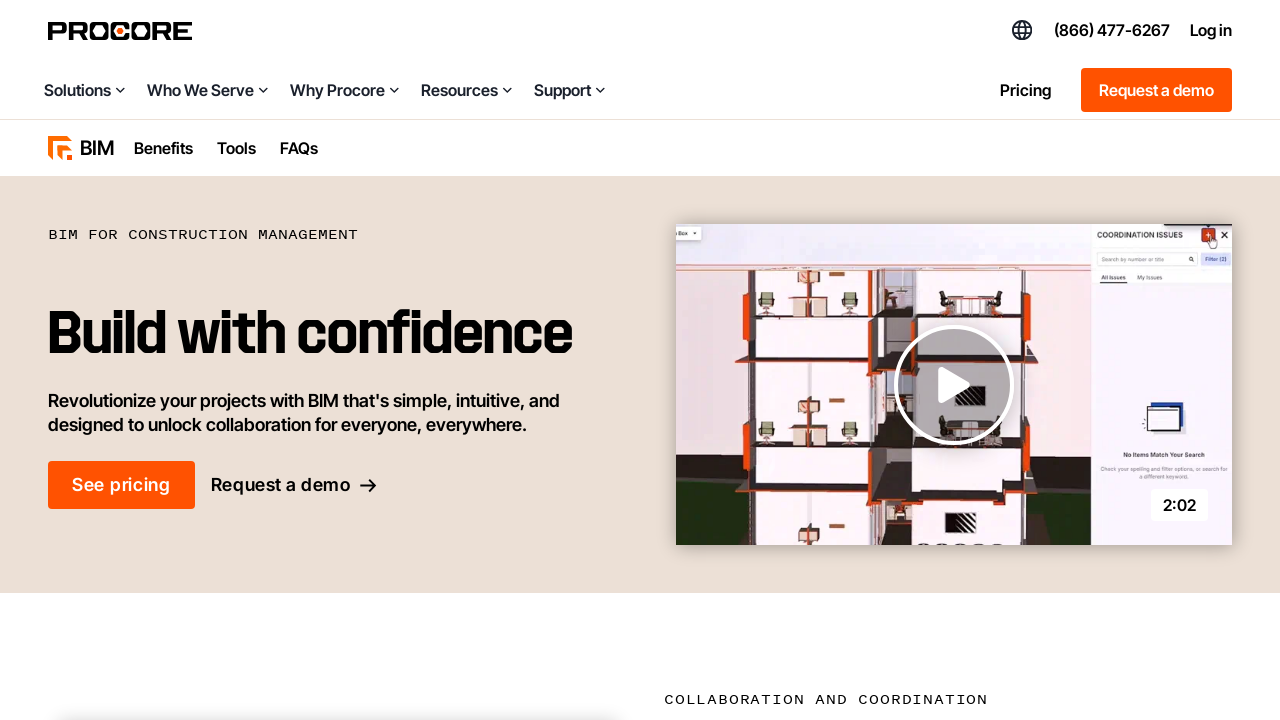

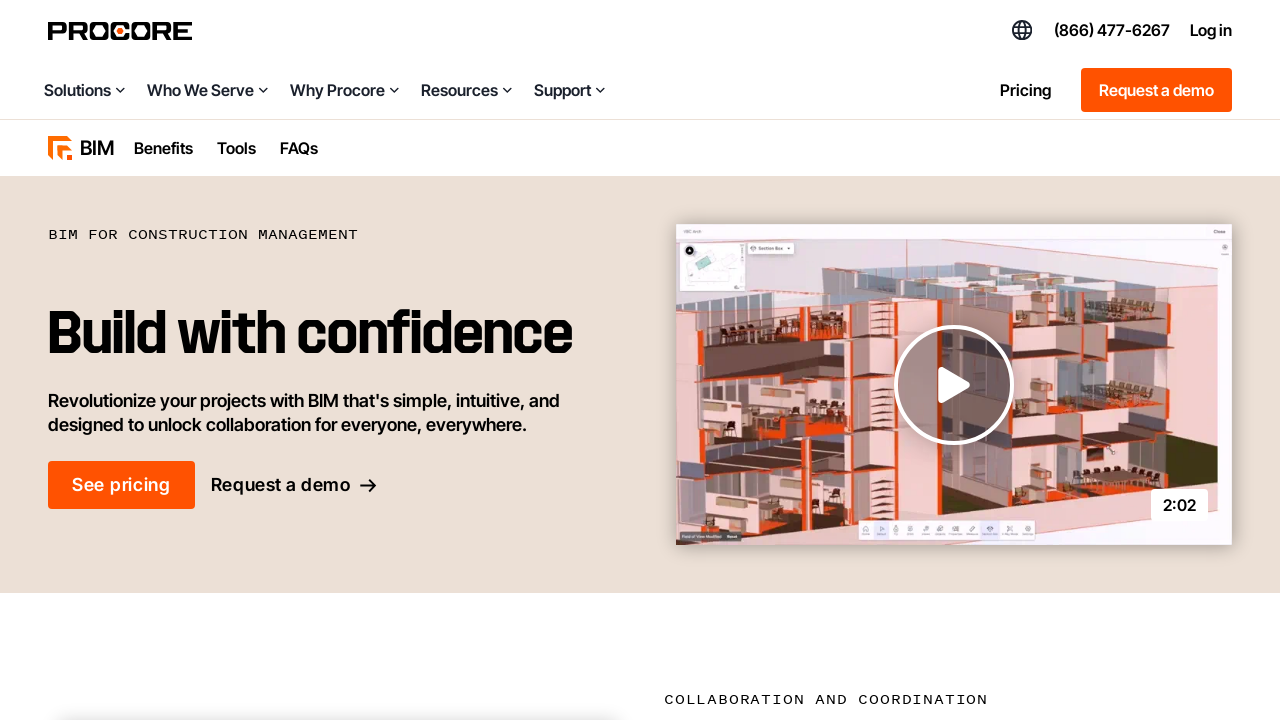